Tests JavaScript confirmation alert handling by clicking a button to trigger an alert, accepting it, and verifying the result message is displayed correctly on the page.

Starting URL: http://the-internet.herokuapp.com/javascript_alerts

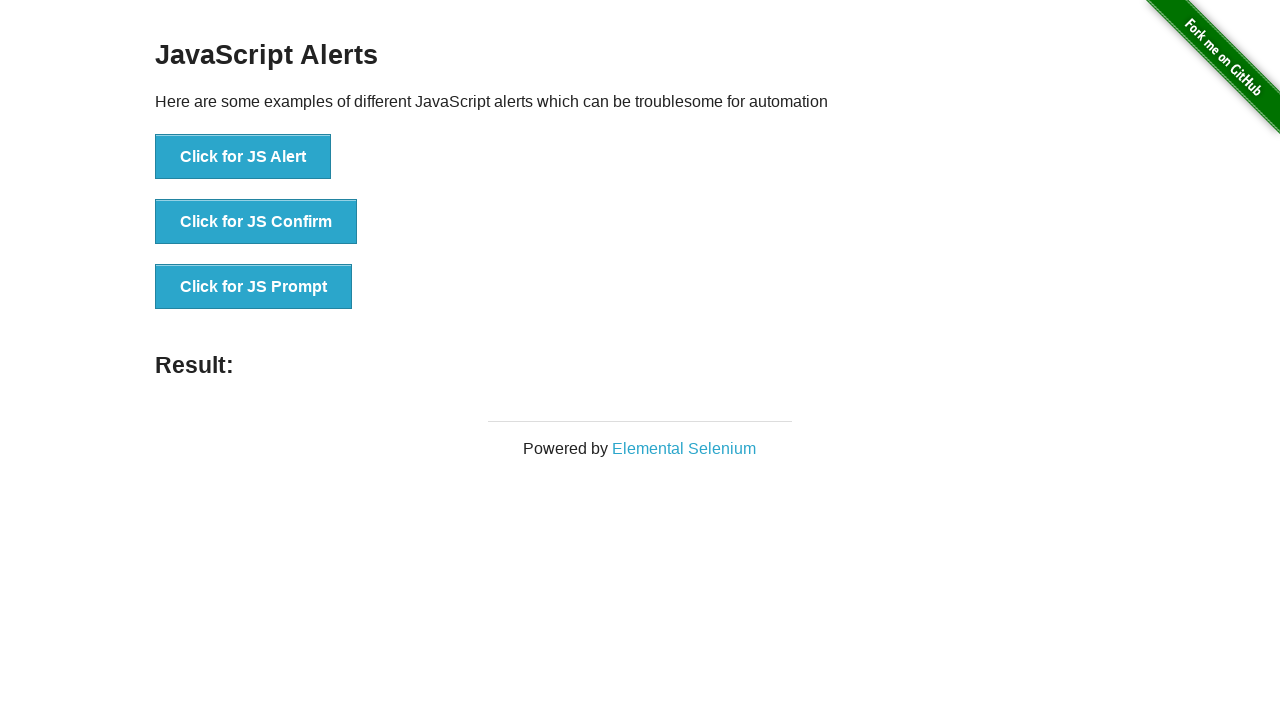

Set up dialog handler to accept confirmation alerts
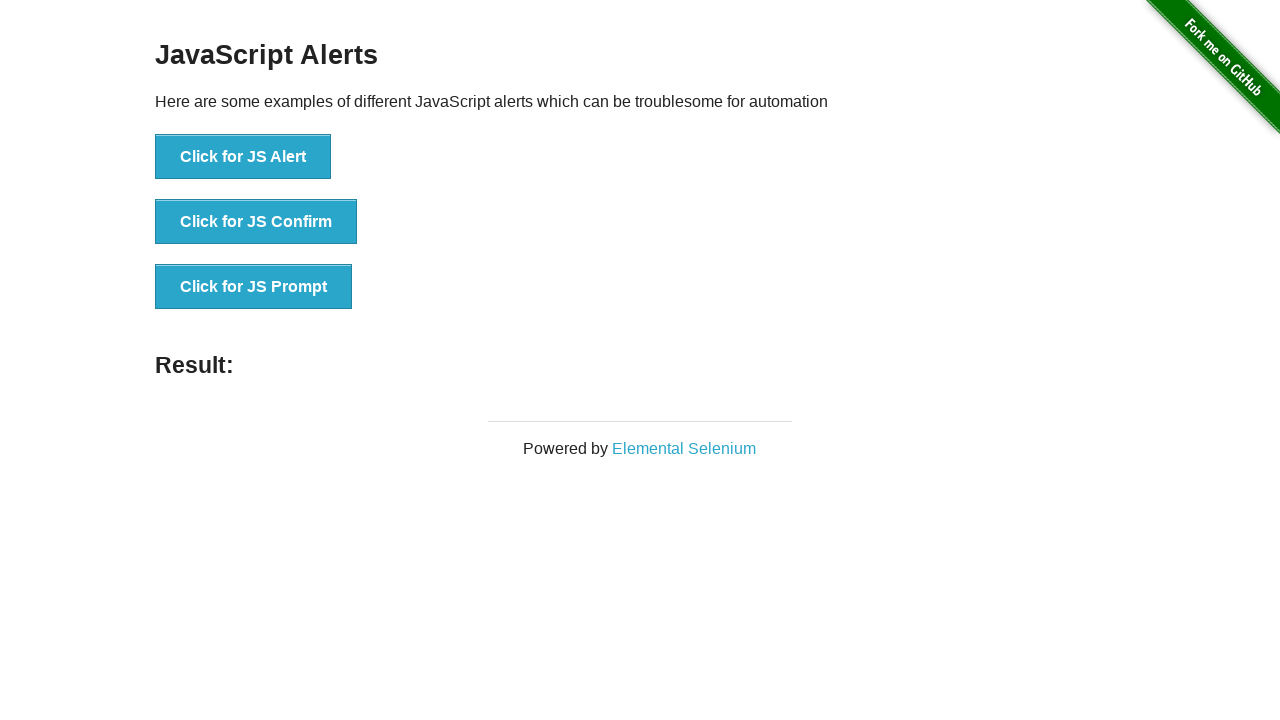

Clicked the confirmation alert button at (256, 222) on button >> nth=1
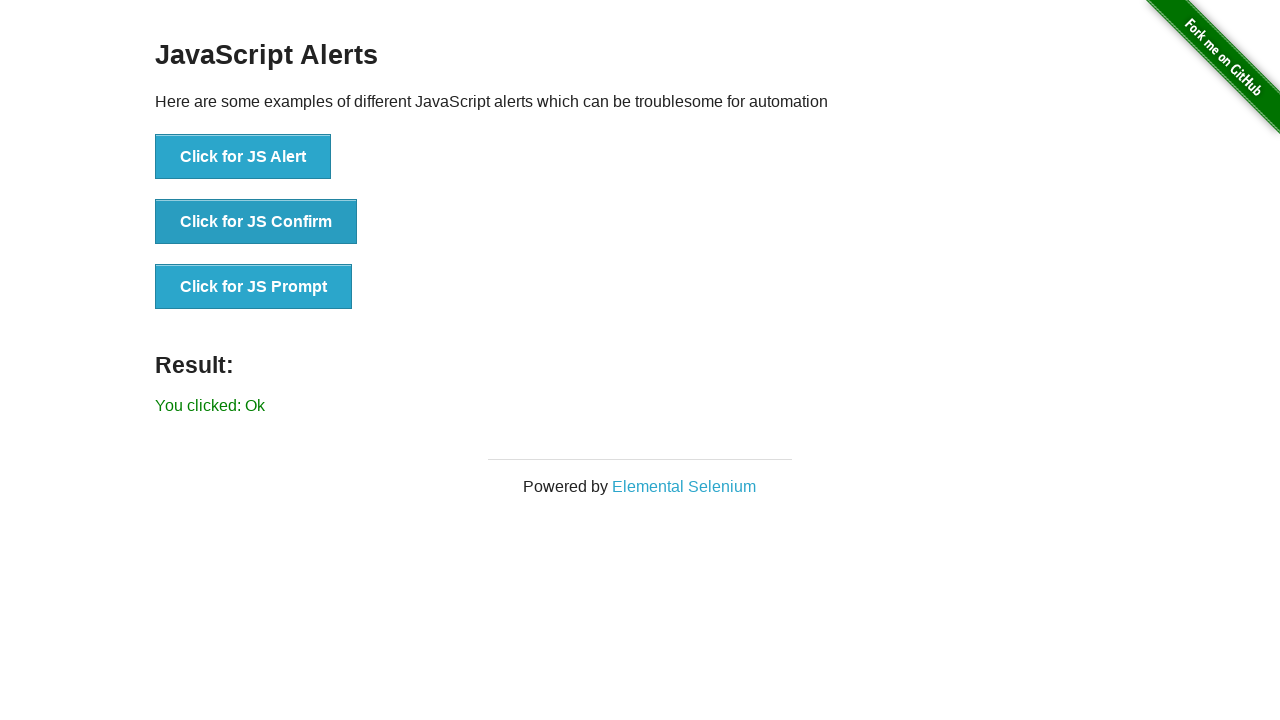

Result message appeared after accepting confirmation alert
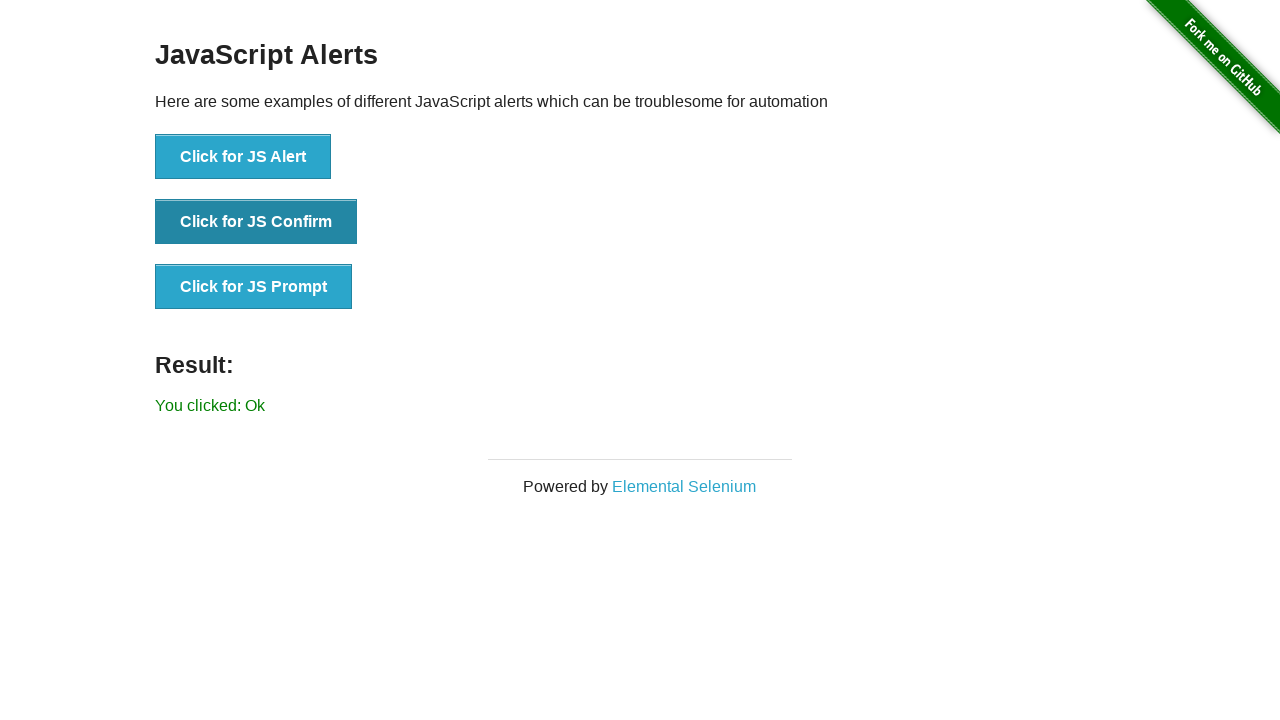

Verified result message displays 'You clicked: Ok'
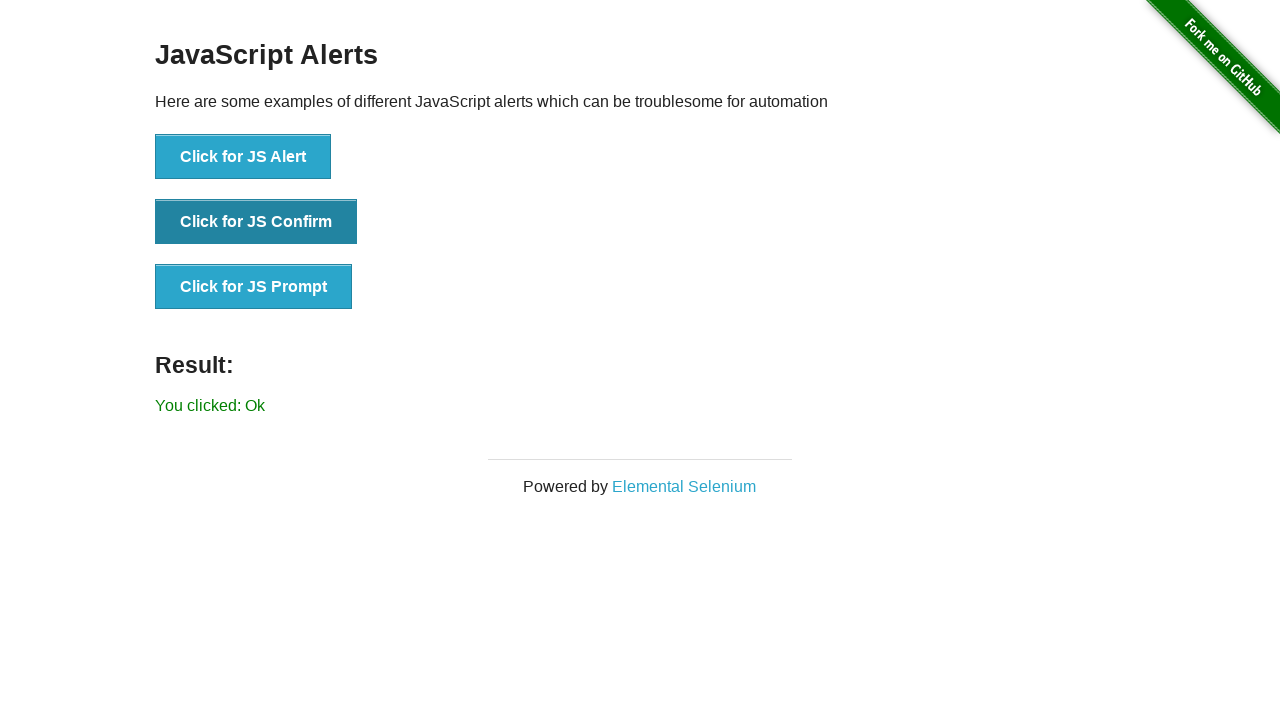

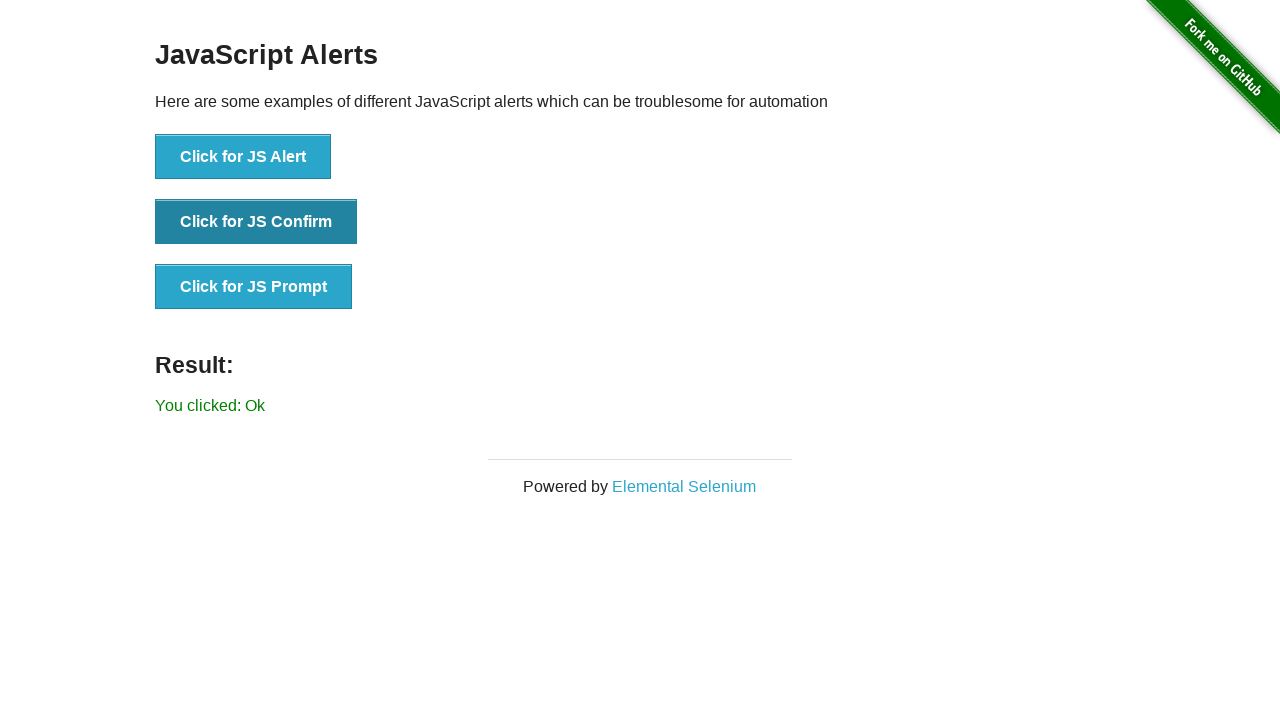